Tests the carousel/slide navigation on the DemoBlaze demo e-commerce site by clicking the next slide arrow button.

Starting URL: https://www.demoblaze.com/#carouselExampleIndicators

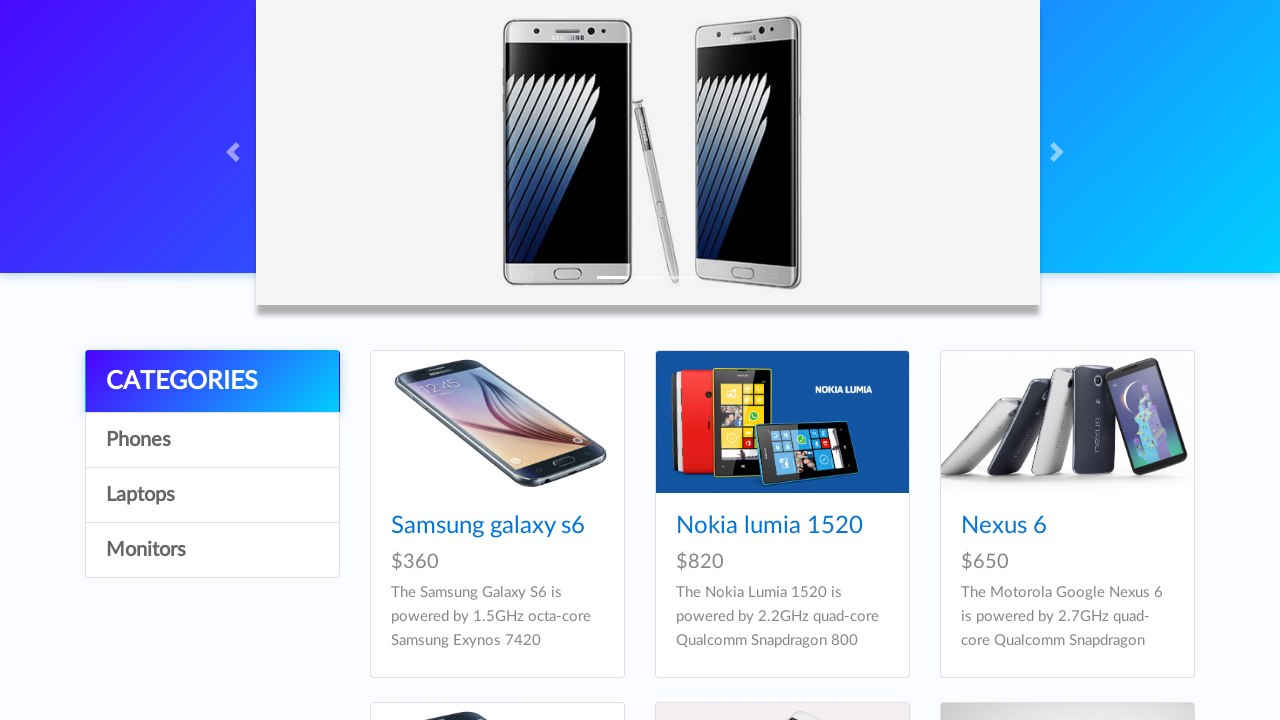

Carousel element became visible
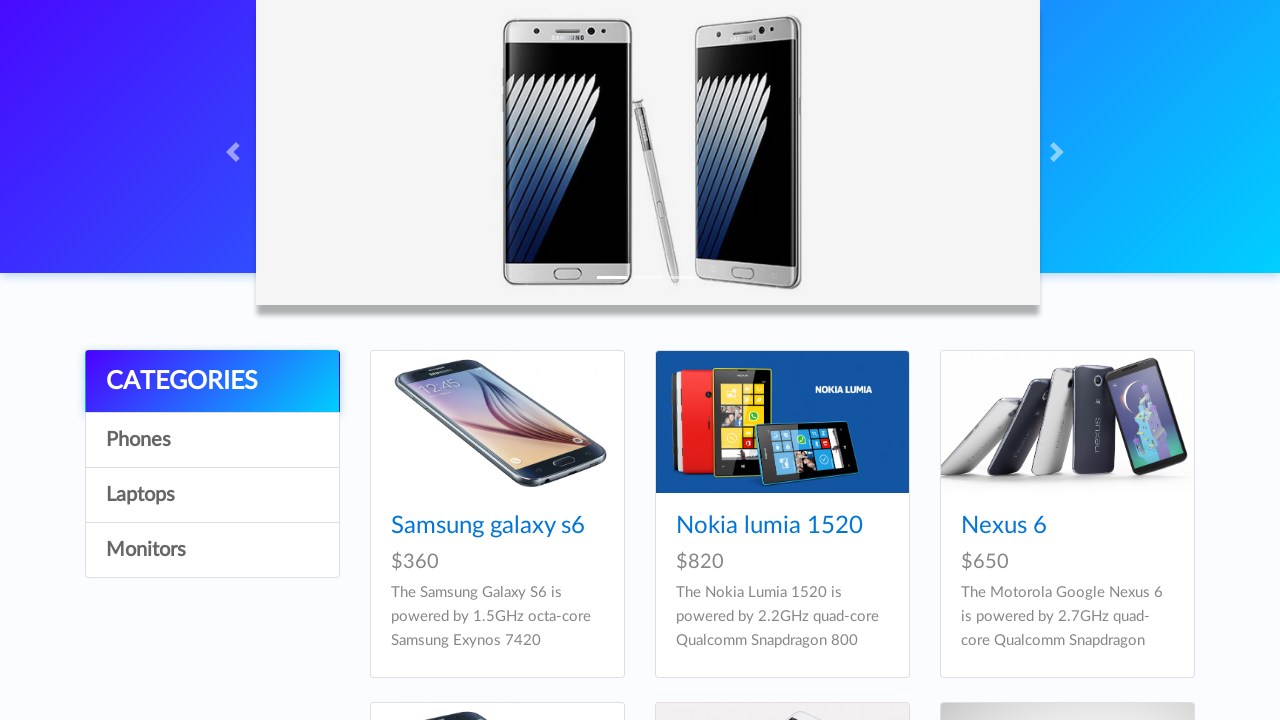

Clicked the next slide arrow button to navigate carousel at (1060, 152) on xpath=//*[@id='carouselExampleIndicators']/a[2]/span[1]
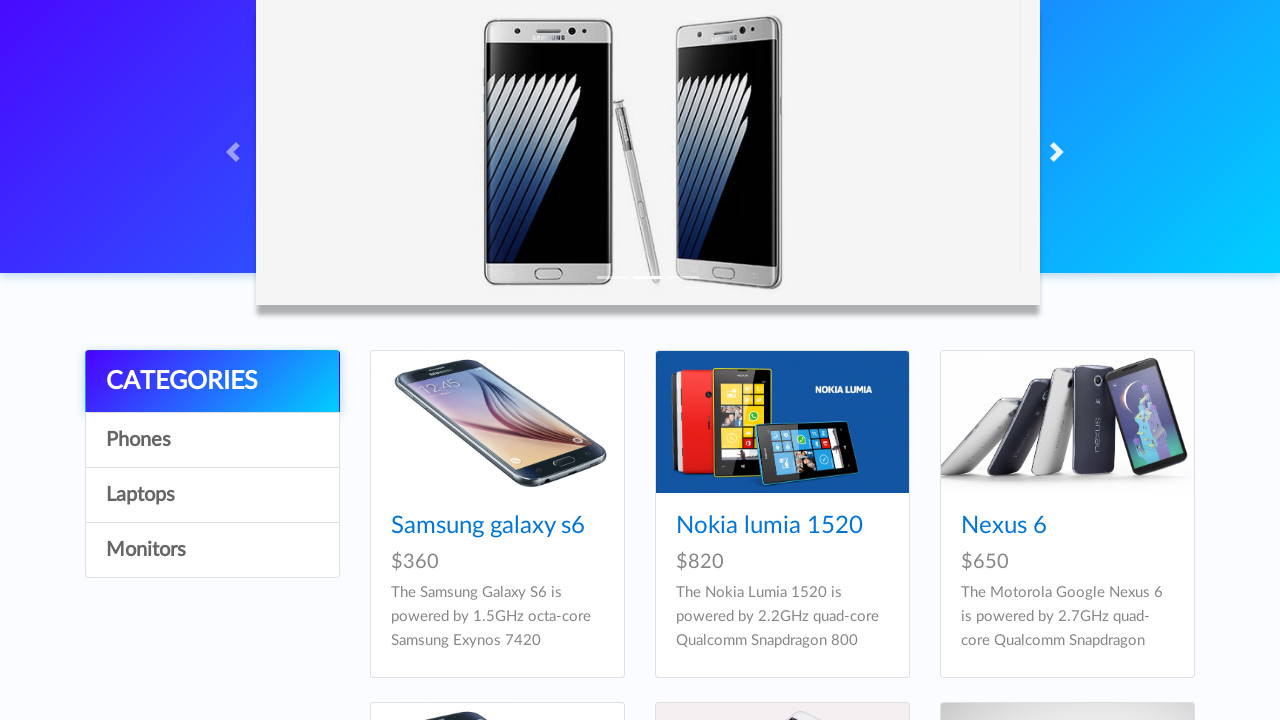

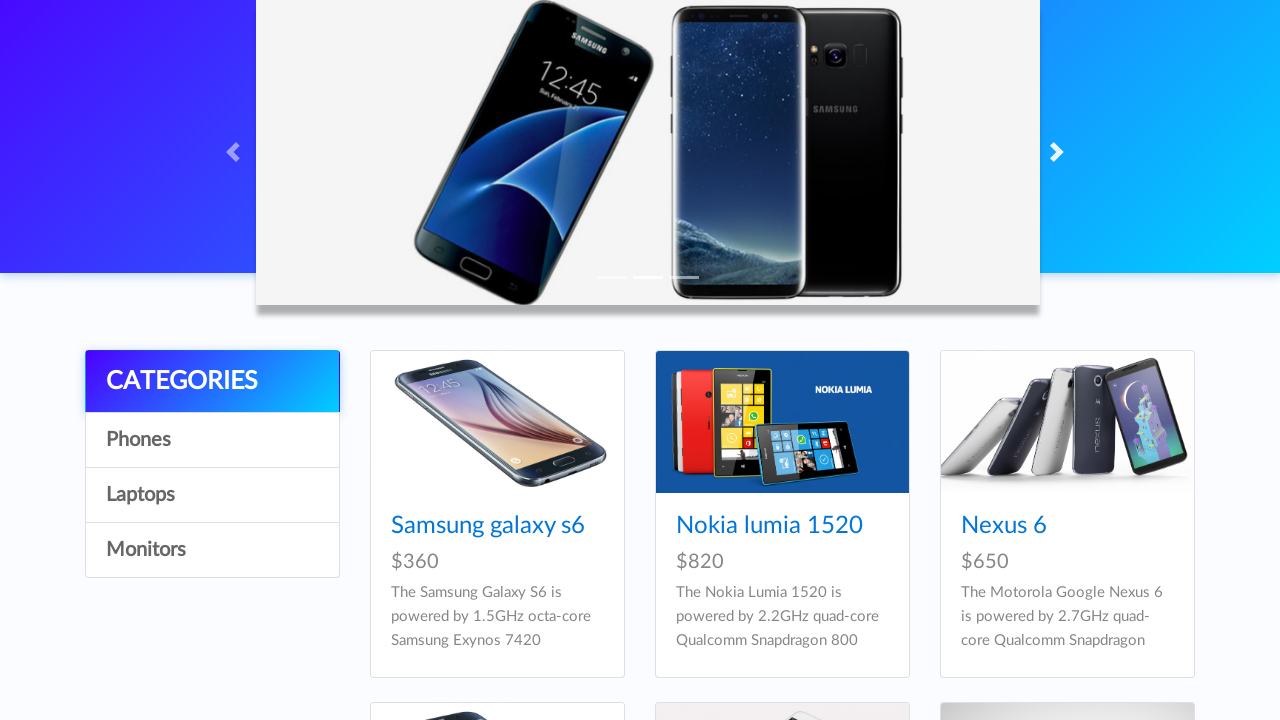